Tests filtering todos by Active, Completed, and All views using routing links

Starting URL: https://demo.playwright.dev/todomvc

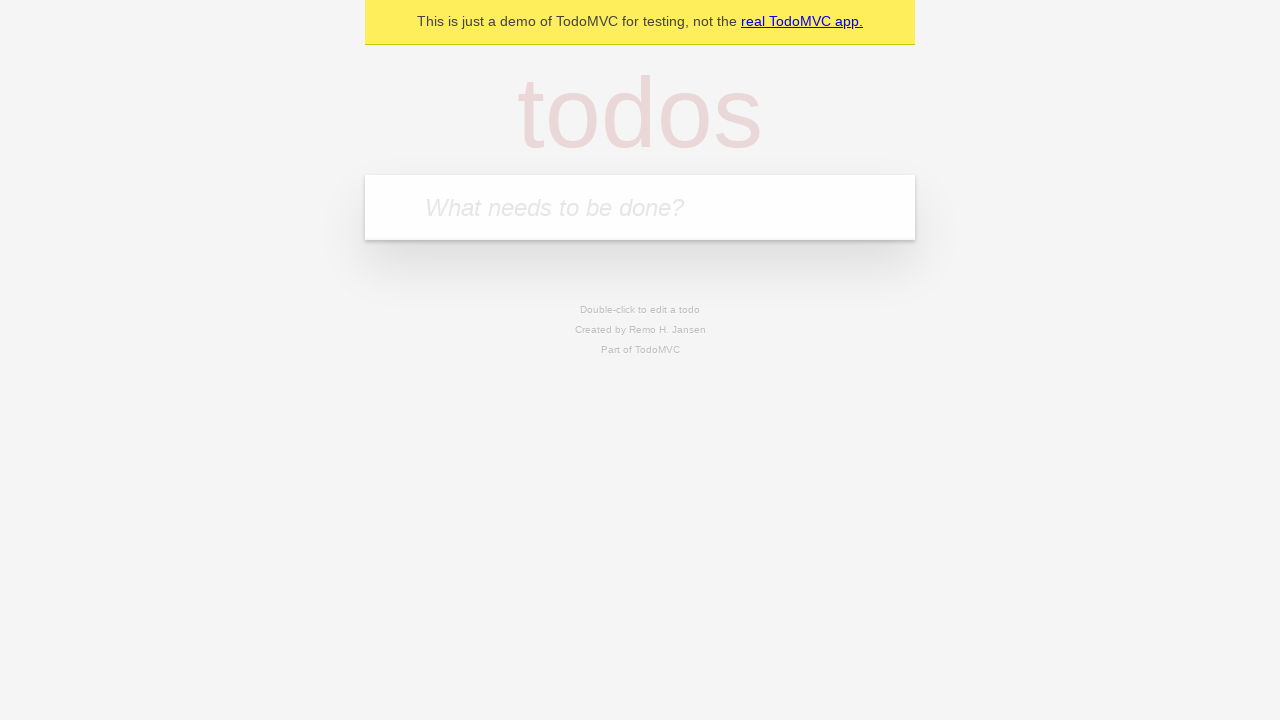

Filled todo input with 'buy some cheese' on internal:attr=[placeholder="What needs to be done?"i]
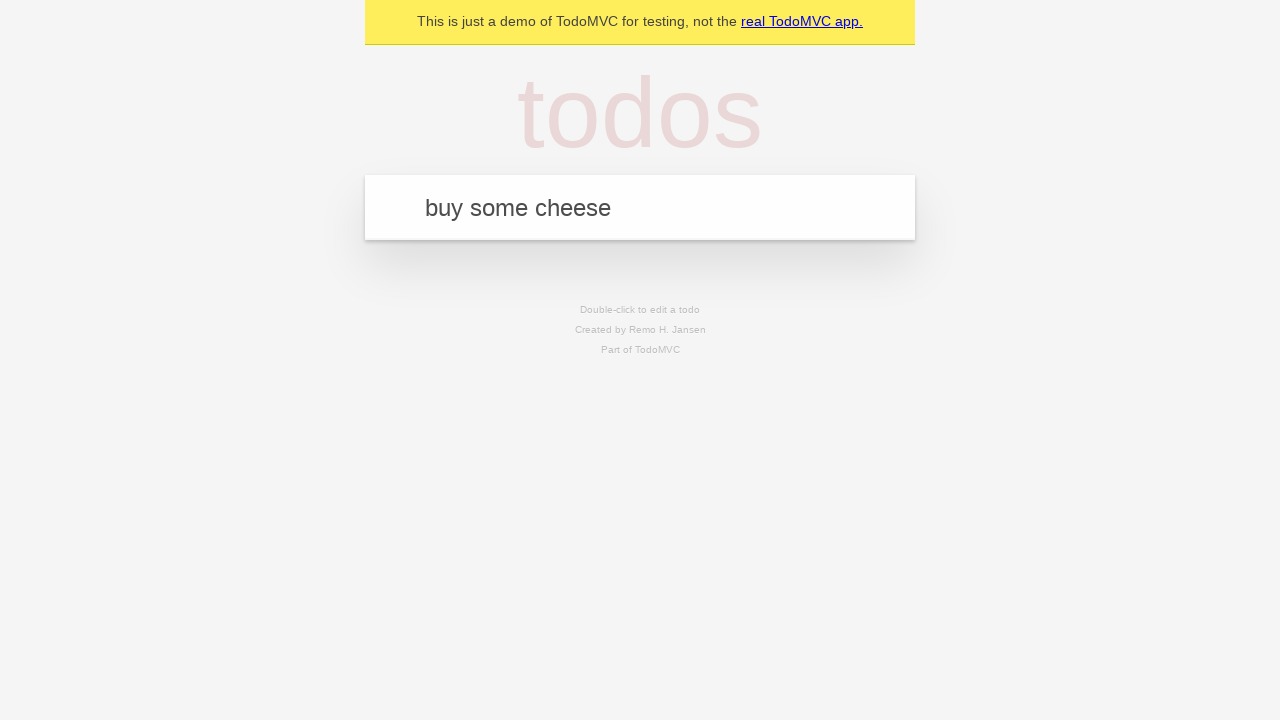

Pressed Enter to create todo 'buy some cheese' on internal:attr=[placeholder="What needs to be done?"i]
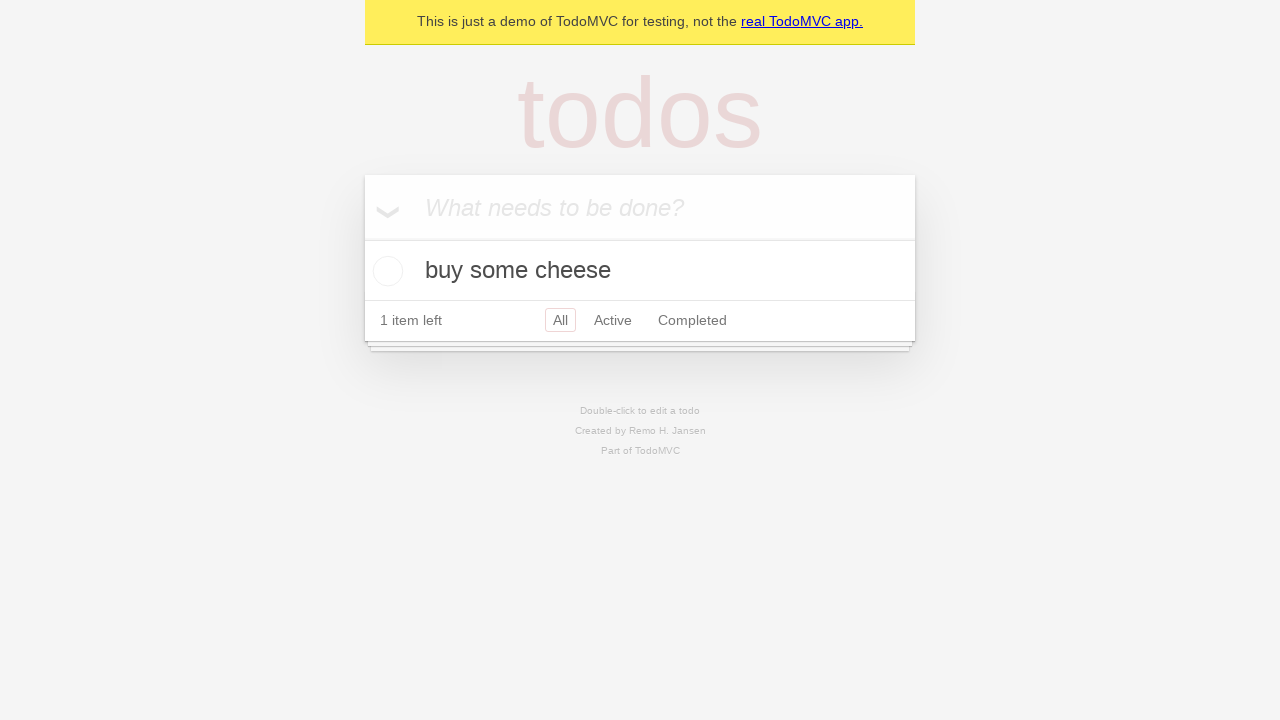

Filled todo input with 'feed the cat' on internal:attr=[placeholder="What needs to be done?"i]
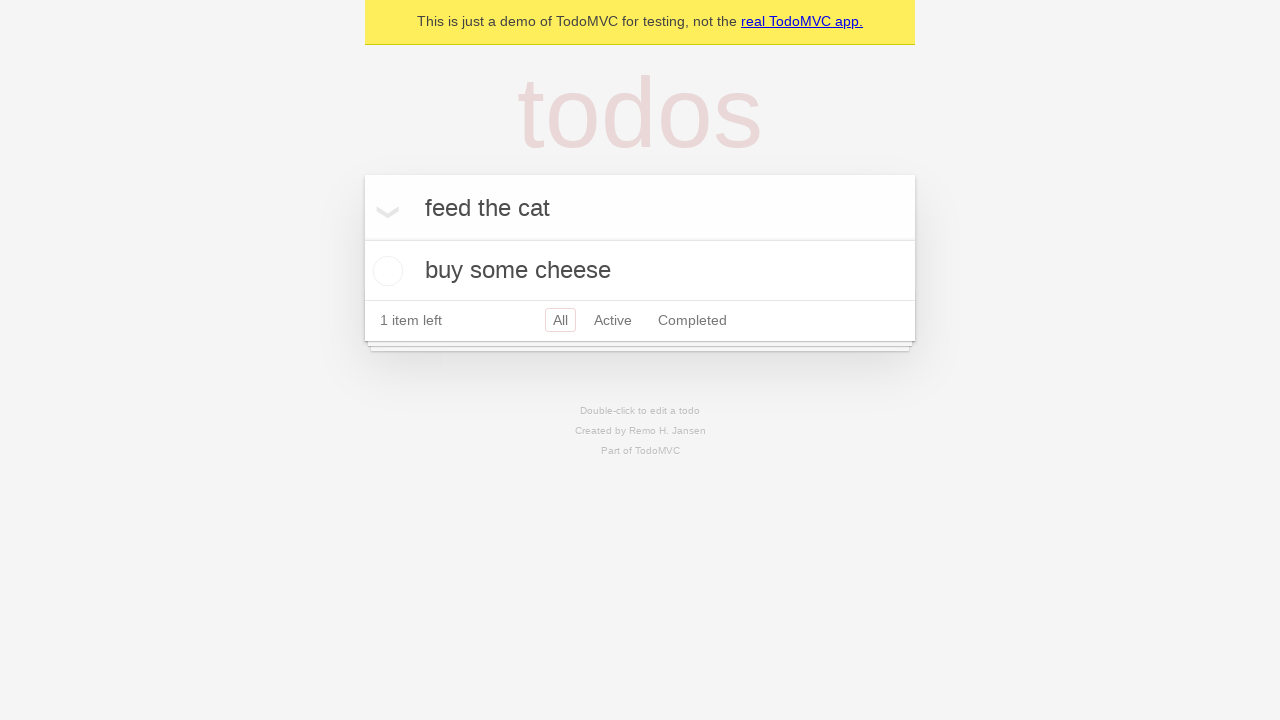

Pressed Enter to create todo 'feed the cat' on internal:attr=[placeholder="What needs to be done?"i]
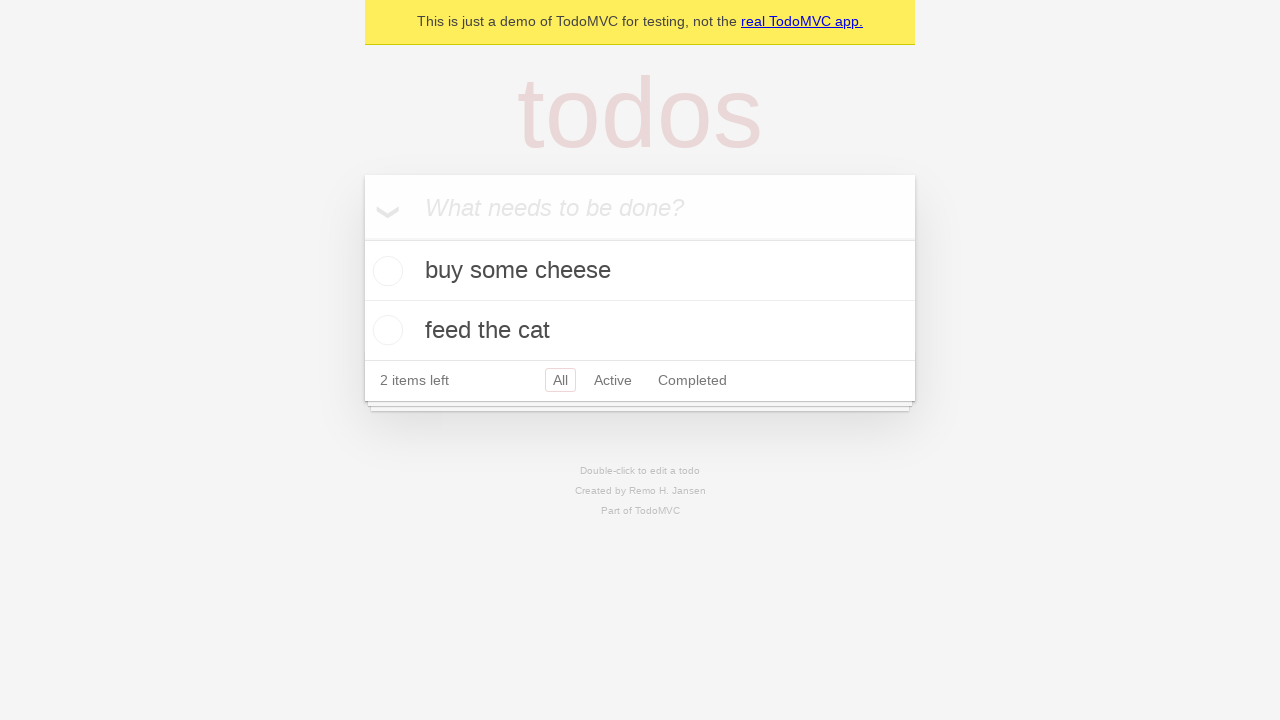

Filled todo input with 'book a doctors appointment' on internal:attr=[placeholder="What needs to be done?"i]
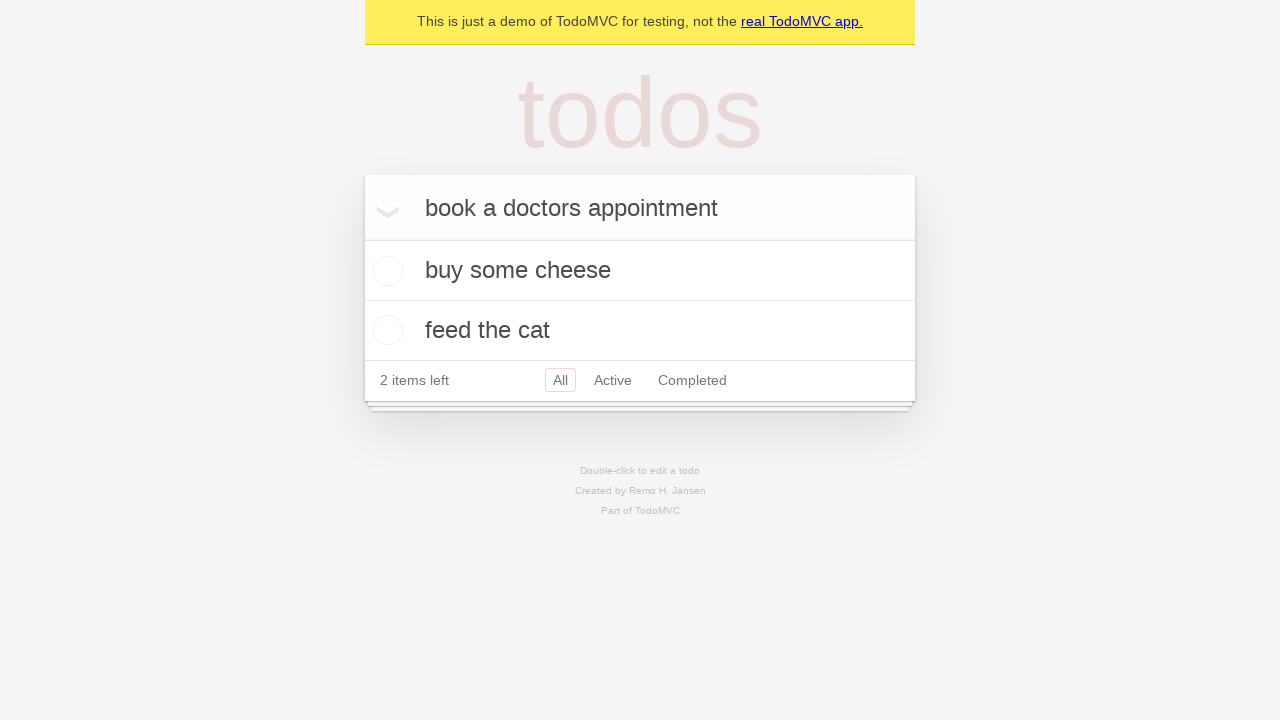

Pressed Enter to create todo 'book a doctors appointment' on internal:attr=[placeholder="What needs to be done?"i]
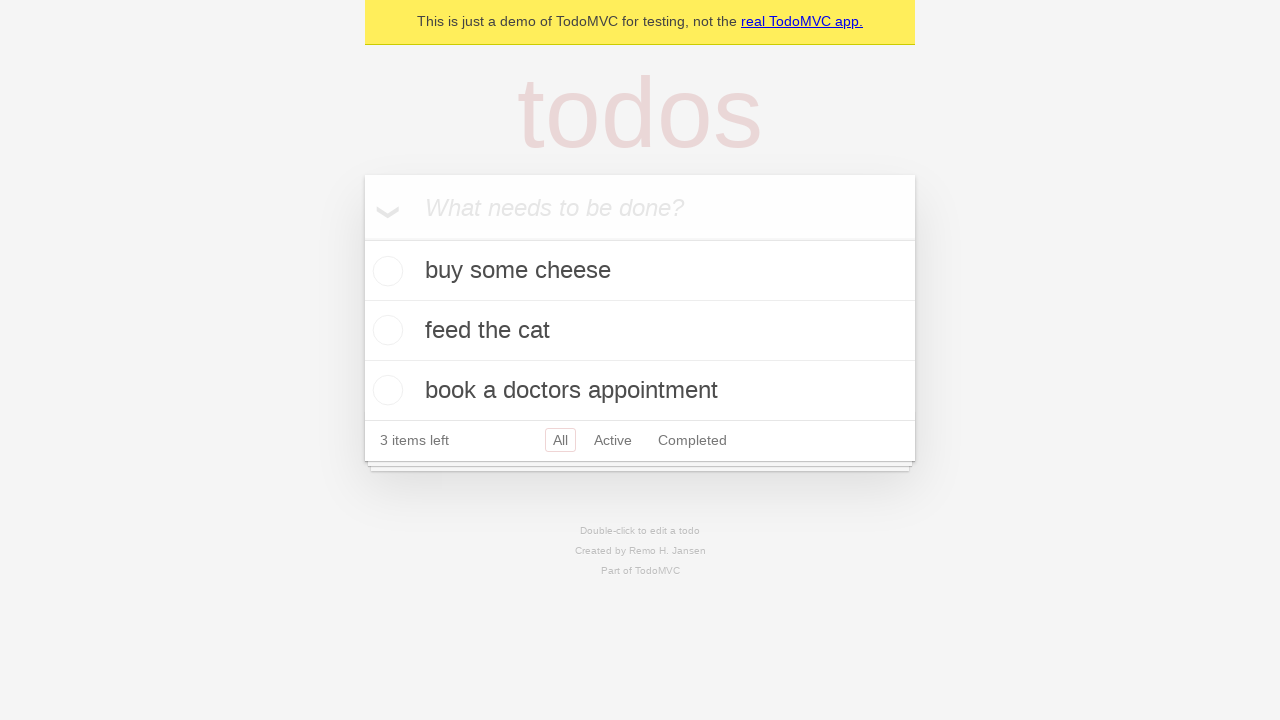

Waited for all three todo items to load
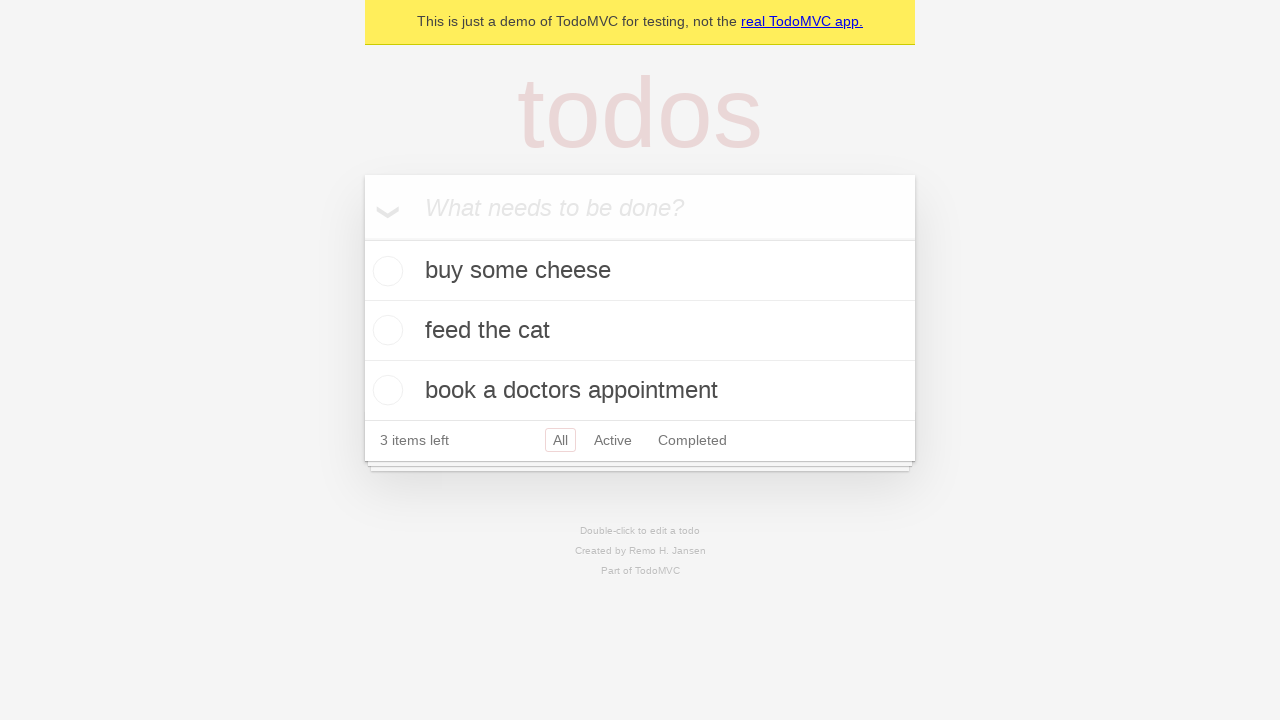

Checked the second todo item (feed the cat) at (385, 330) on internal:testid=[data-testid="todo-item"s] >> nth=1 >> internal:role=checkbox
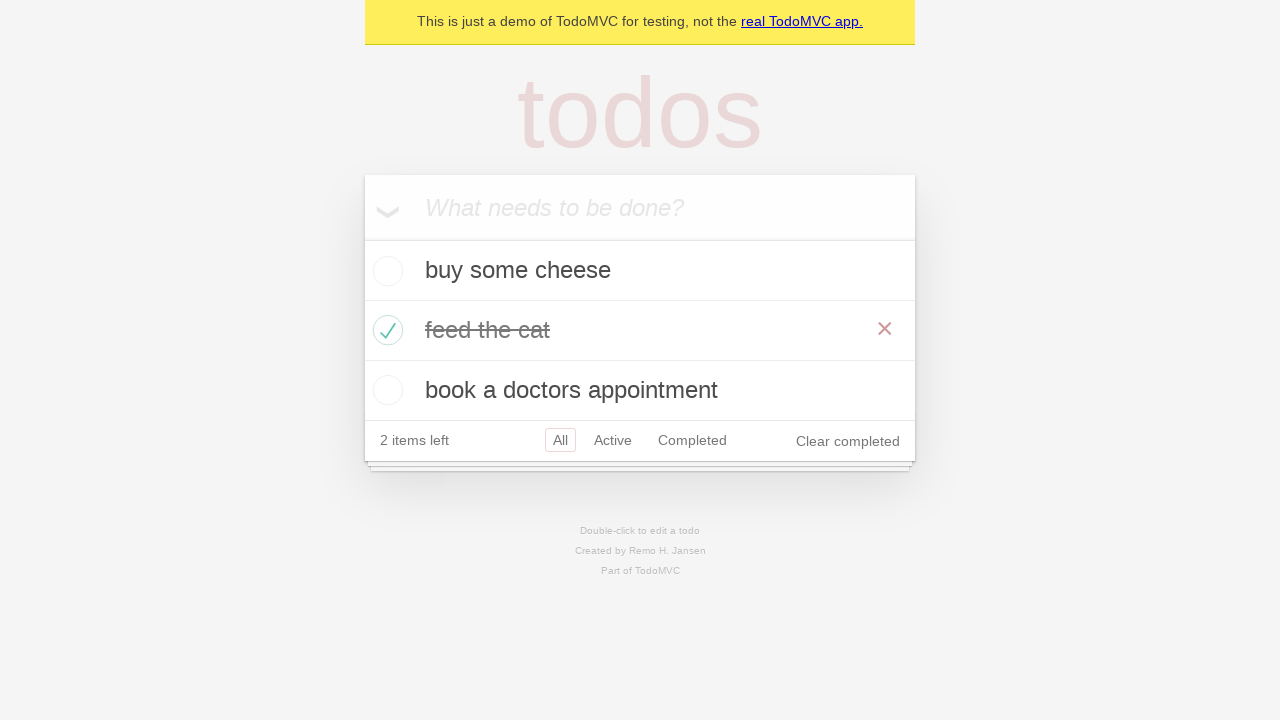

Clicked Active filter to display only active items at (613, 440) on internal:role=link[name="Active"i]
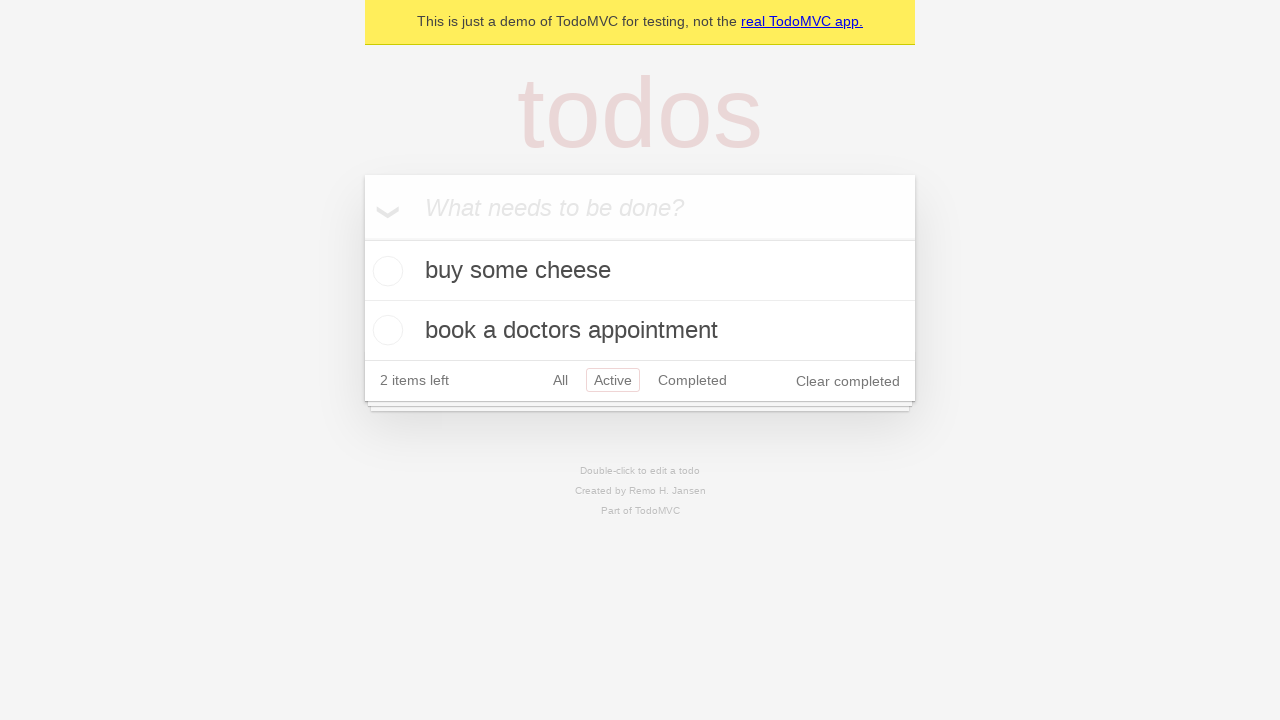

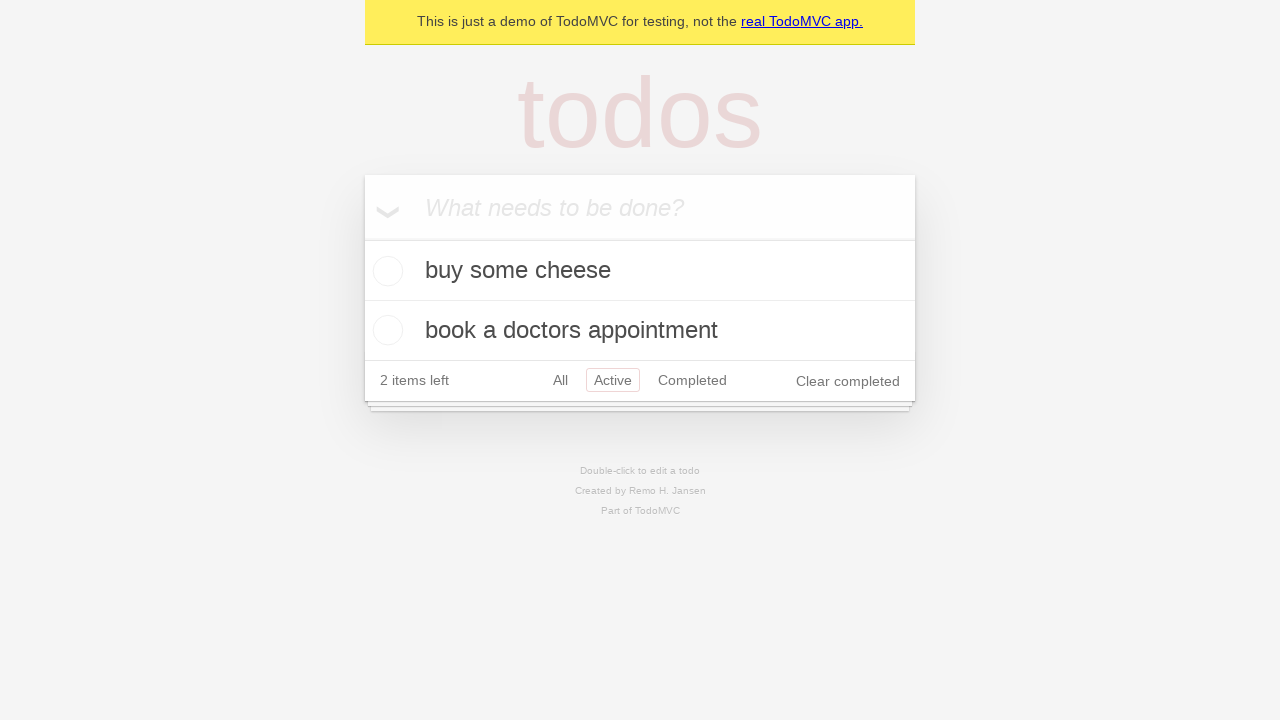